Tests the payment form by filling in a phone number and payment sum, then submitting the form

Starting URL: https://www.mts.by/

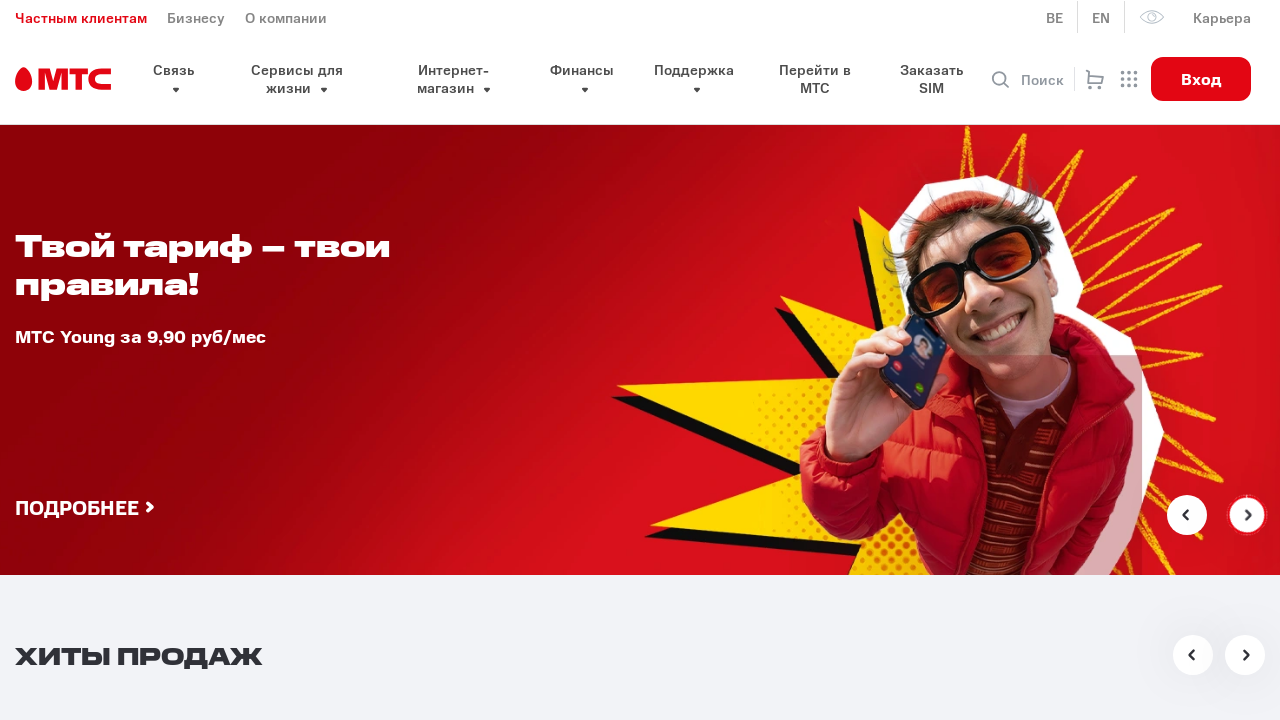

Payment form loaded and ready
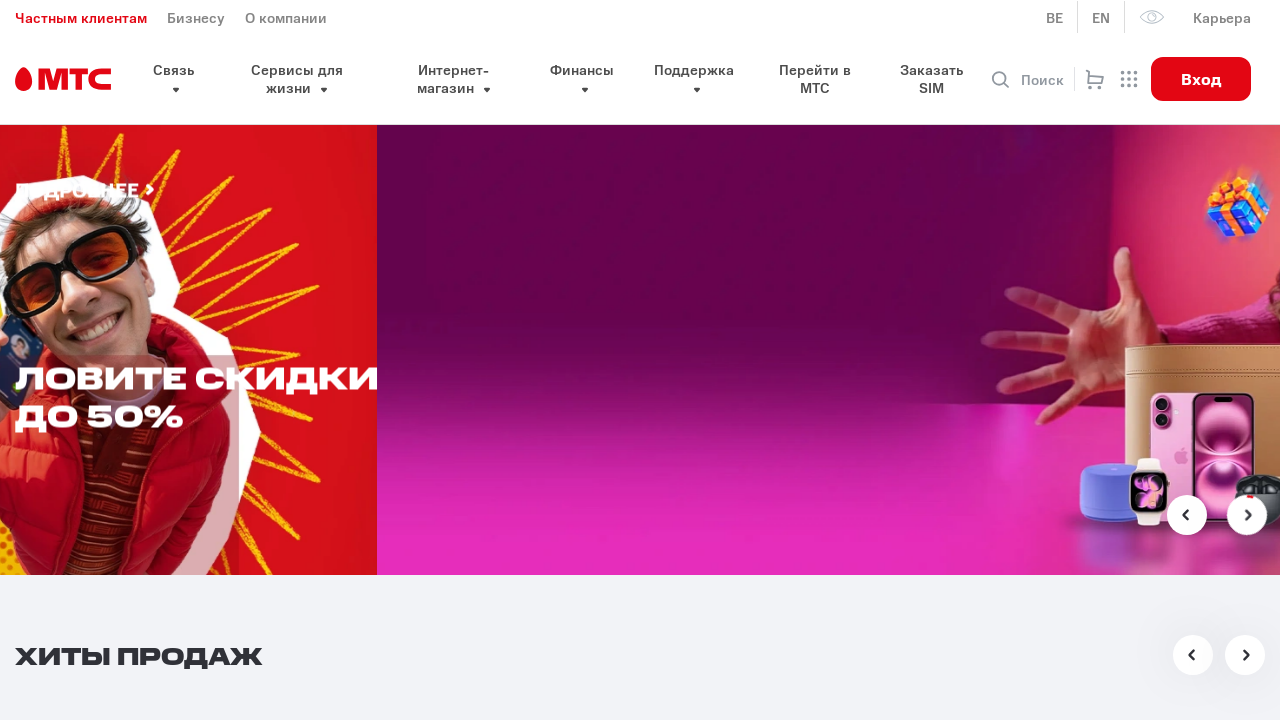

Filled phone number field with '297777777' on input#connection-phone
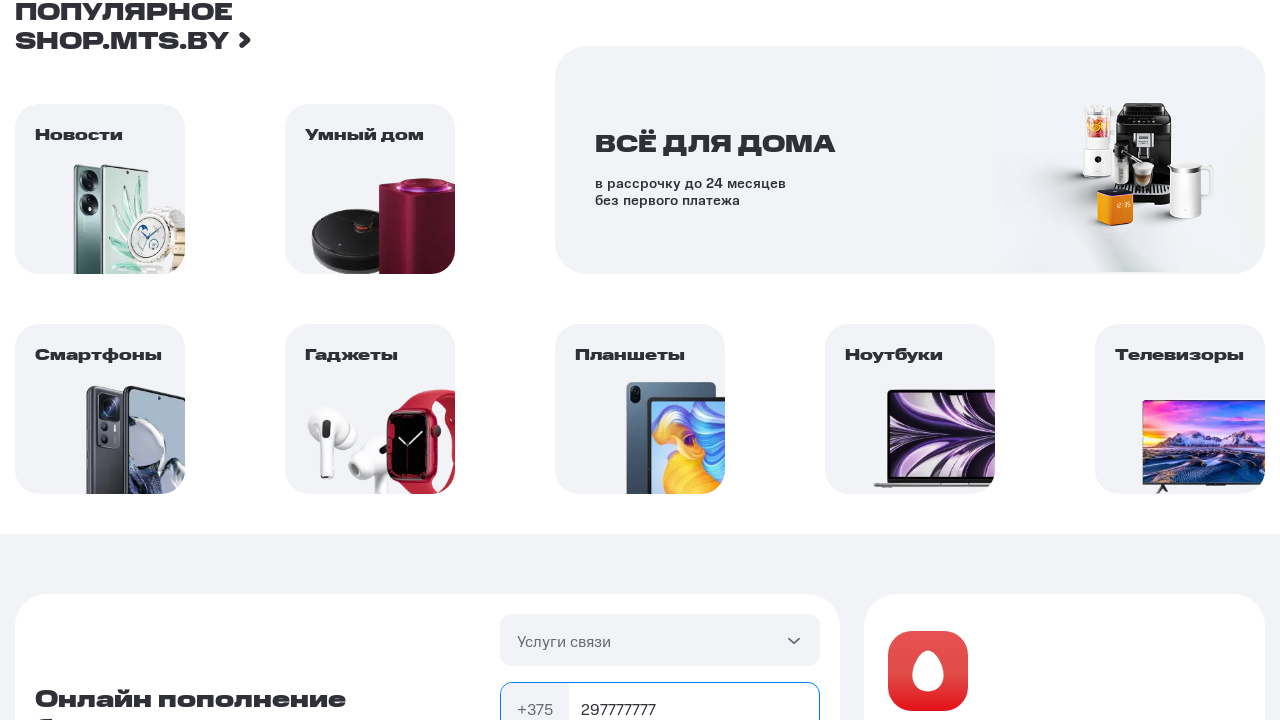

Filled payment sum field with '1' on input#connection-sum
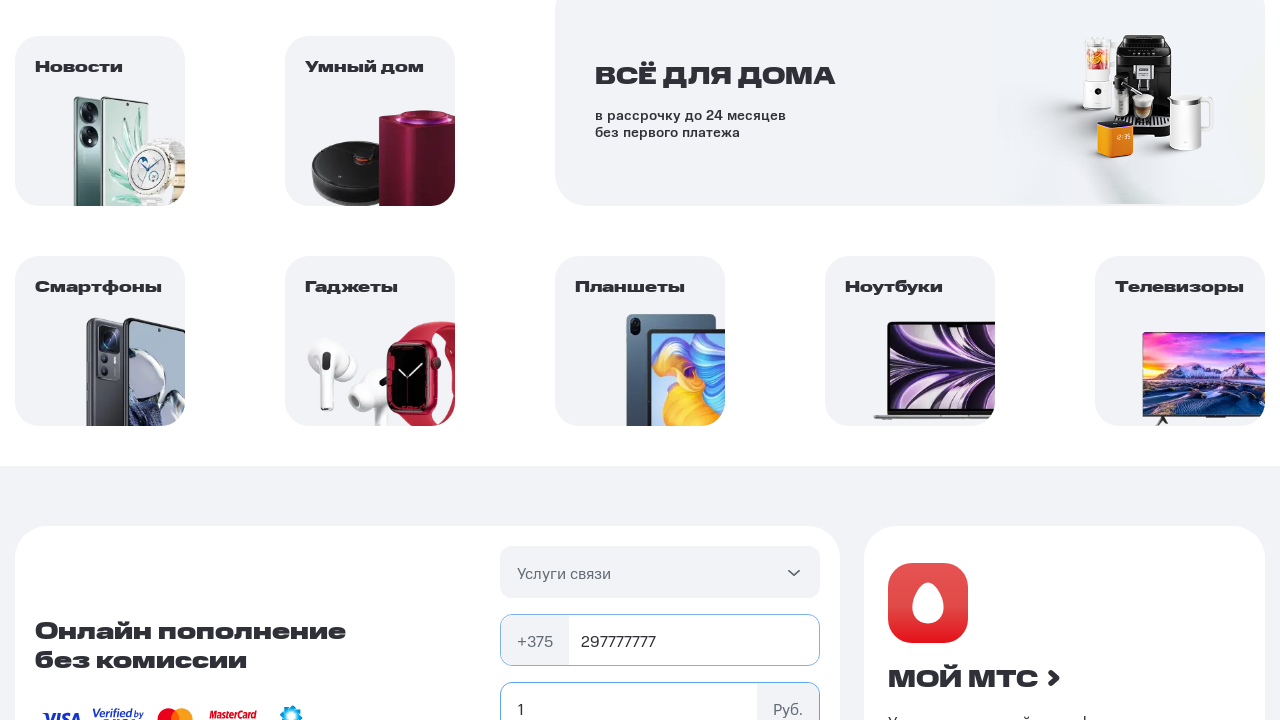

Clicked submit button to submit payment form at (660, 361) on form#pay-connection button[type='submit']
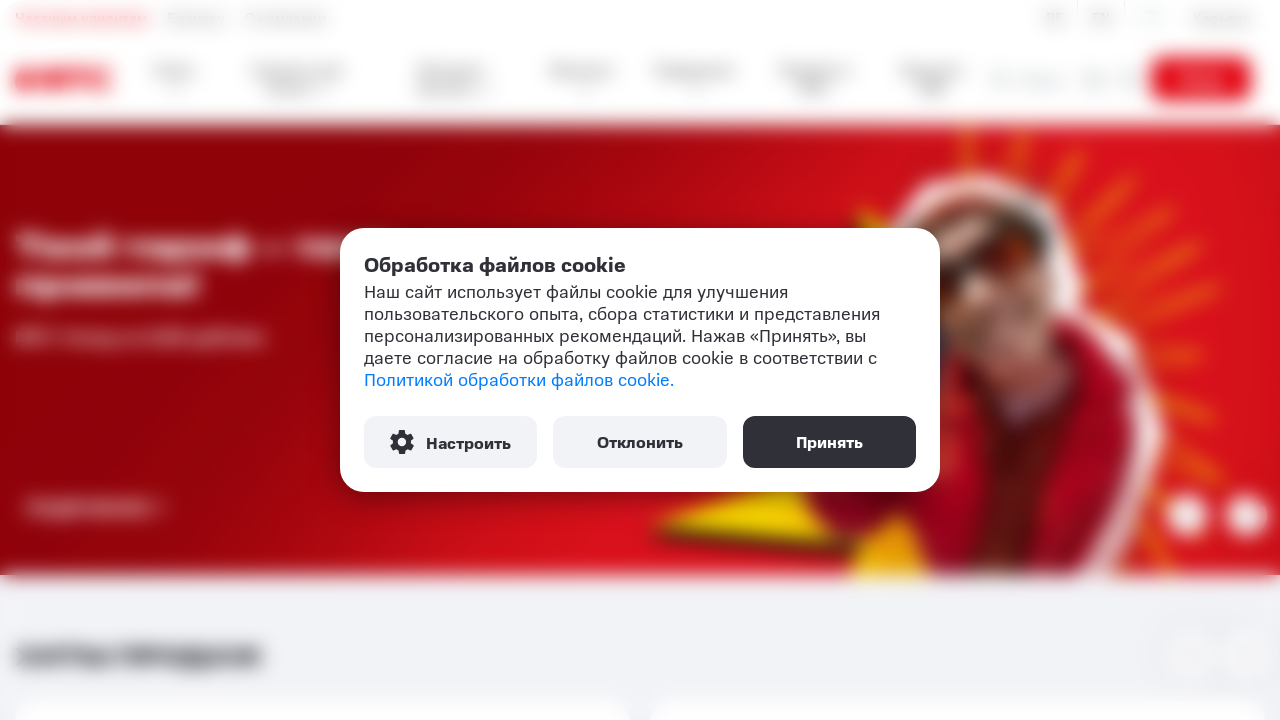

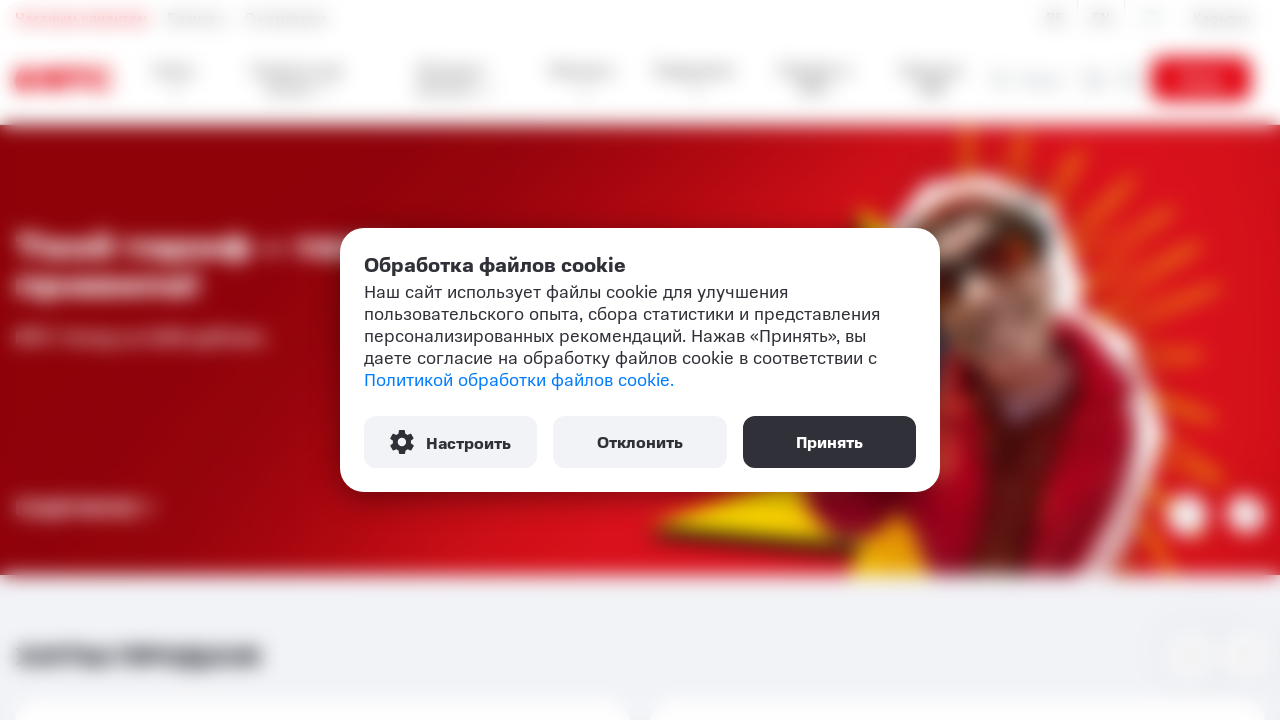